Tests a slow calculator by setting a 45-second delay, performing the calculation 7+8, waiting for the result, and verifying it equals 15.

Starting URL: https://bonigarcia.dev/selenium-webdriver-java/slow-calculator.html

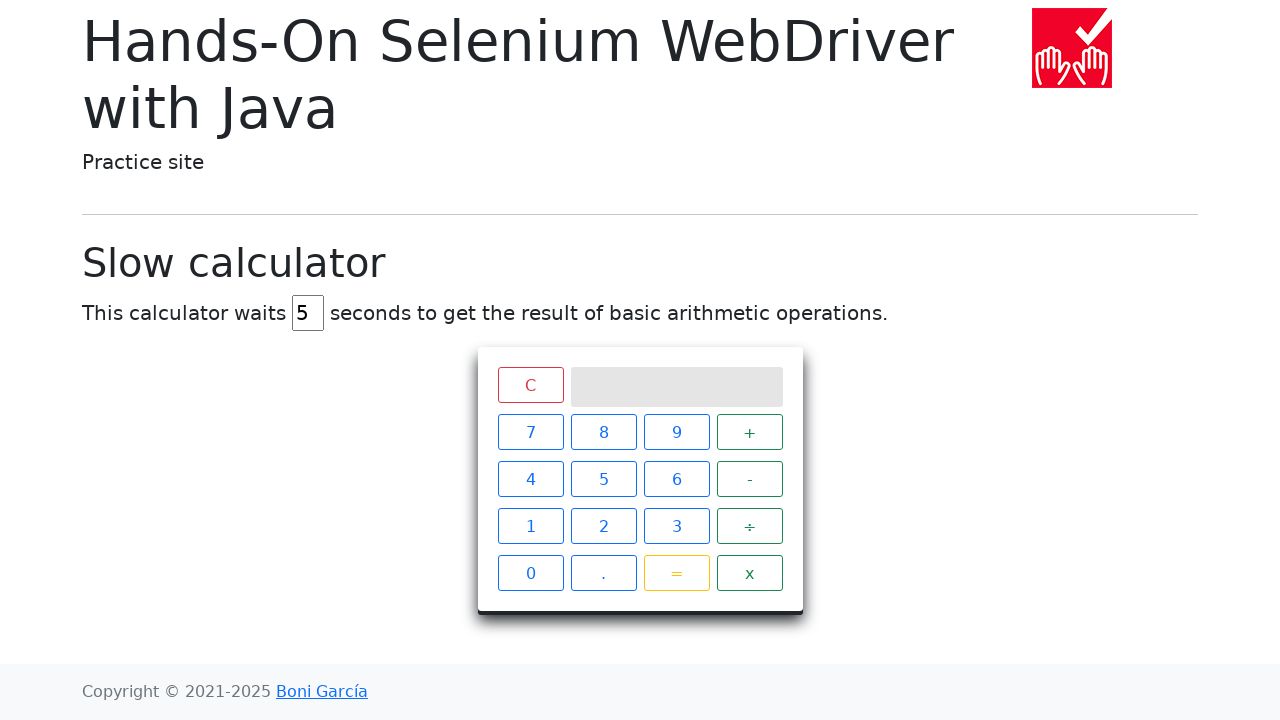

Set calculator delay to 45 seconds on #delay
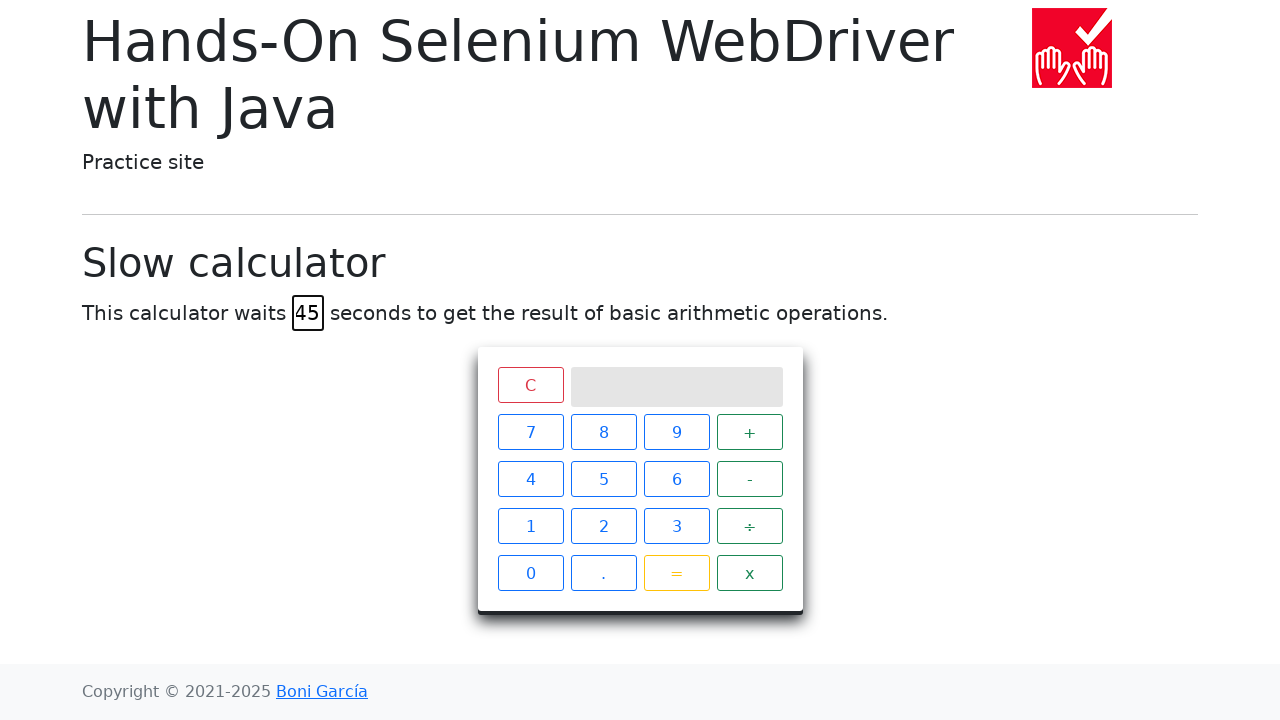

Clicked button 7 at (530, 432) on xpath=//span[text()='7']
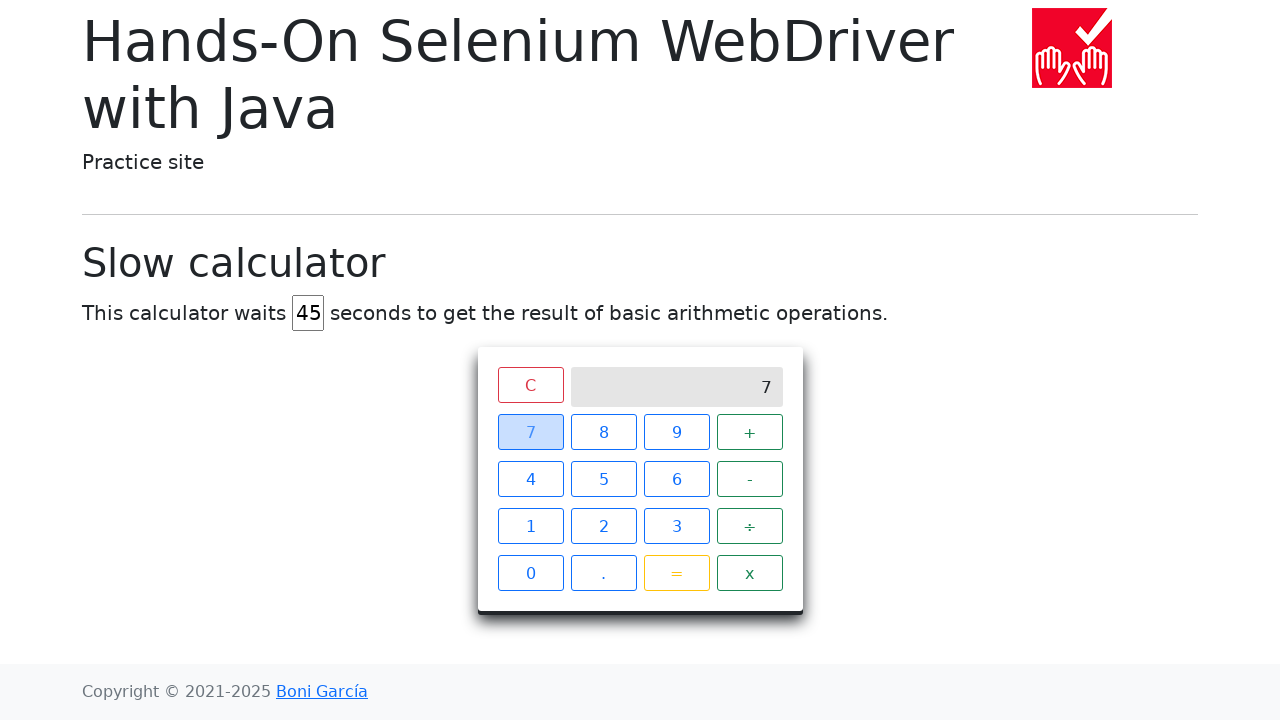

Clicked plus button at (750, 432) on xpath=//span[text()='+']
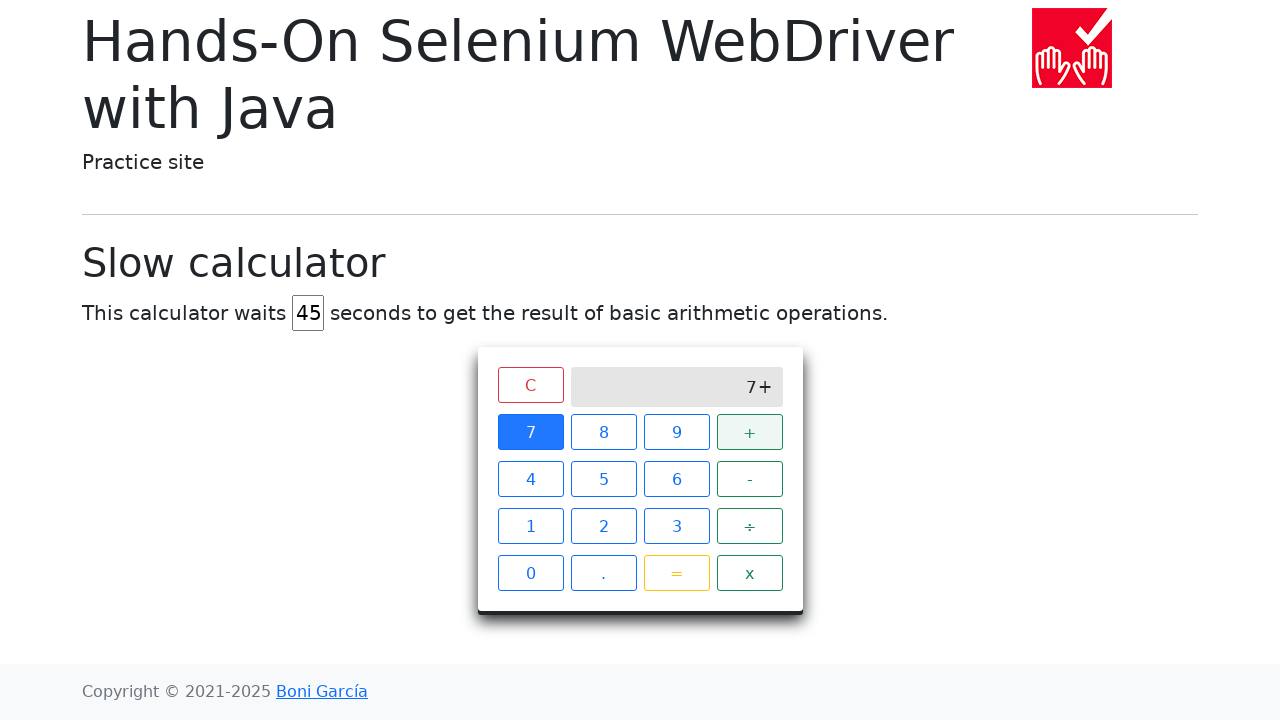

Clicked button 8 at (604, 432) on xpath=//span[text()='8']
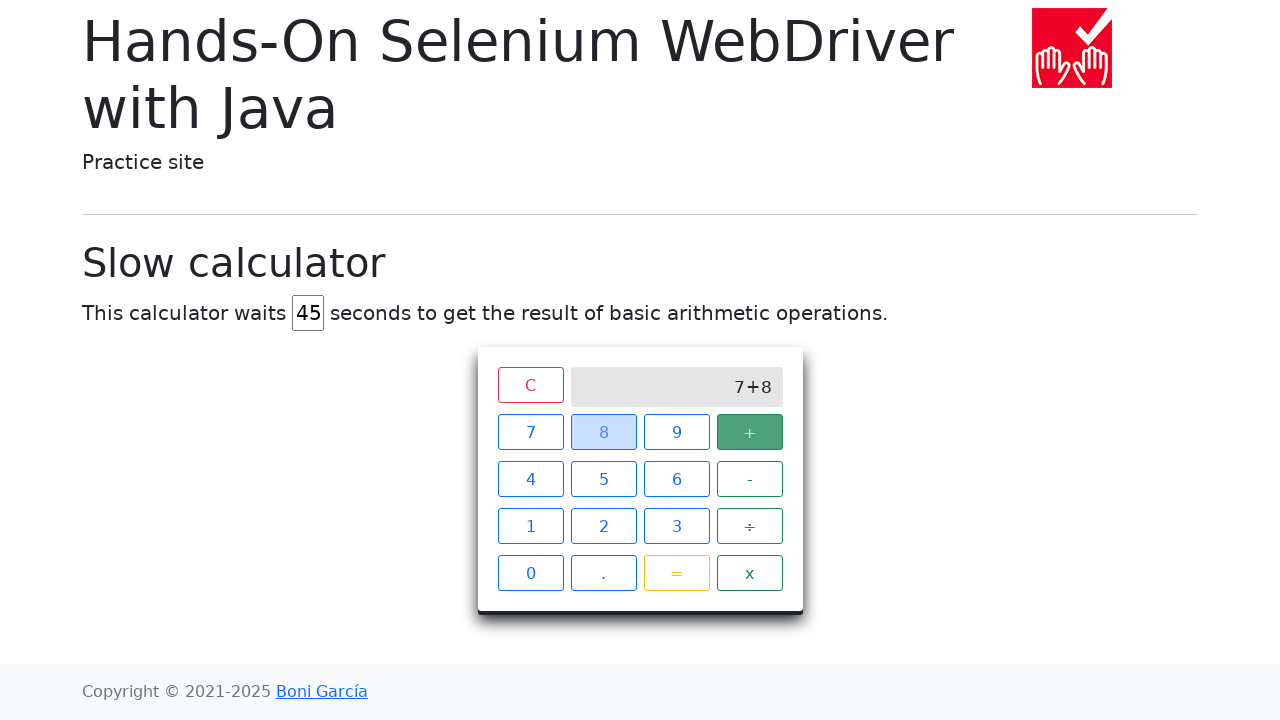

Clicked equals button to perform calculation 7+8 at (676, 573) on xpath=//span[text()='=']
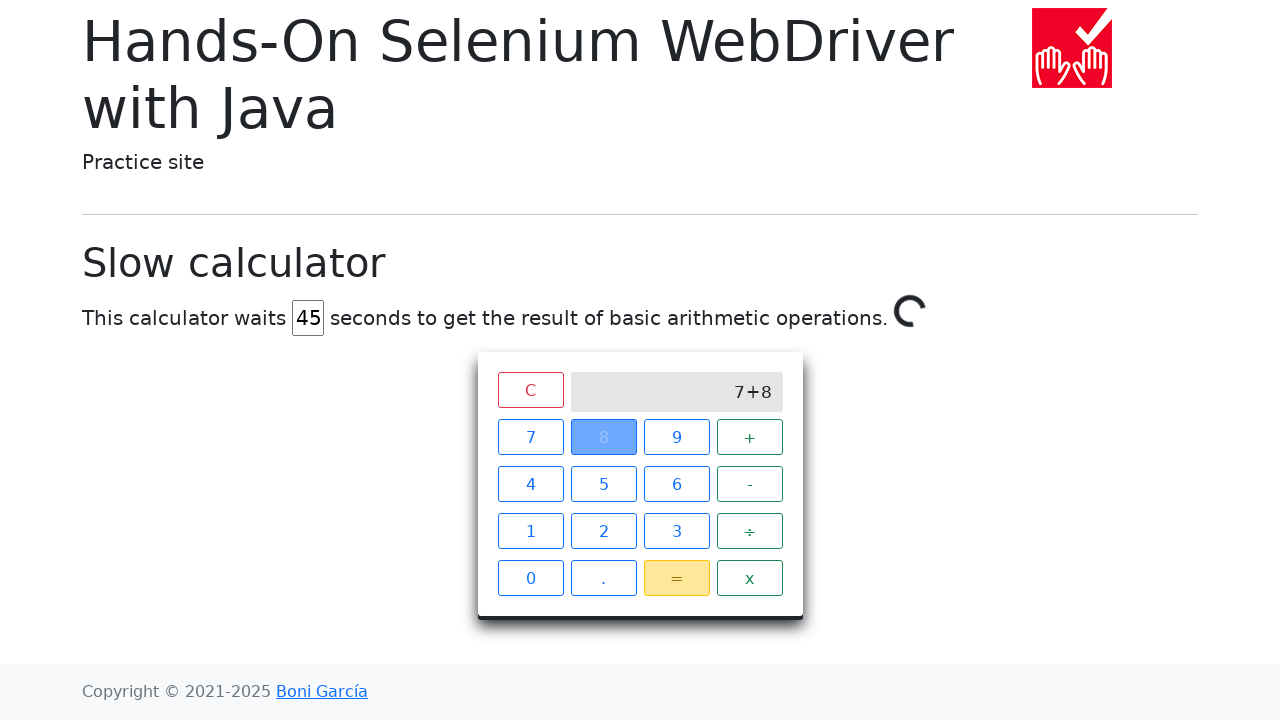

Waited for calculator result to appear (45-second delay elapsed)
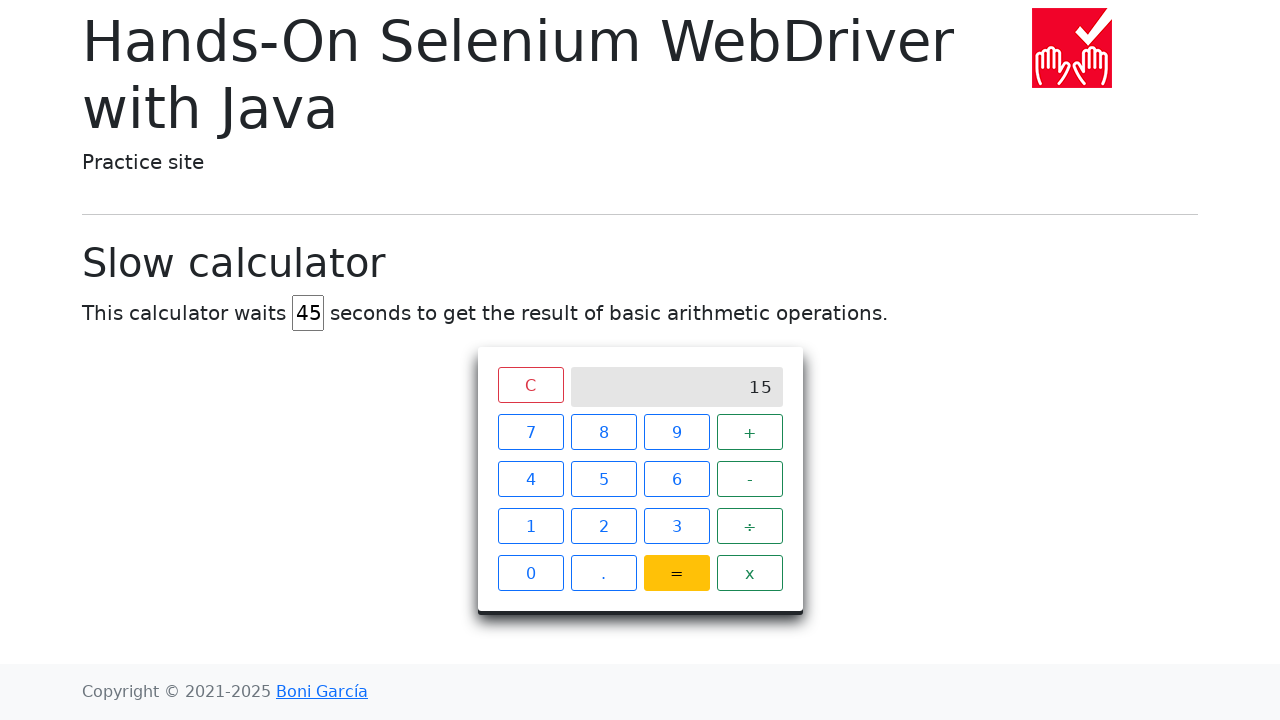

Retrieved result from calculator screen
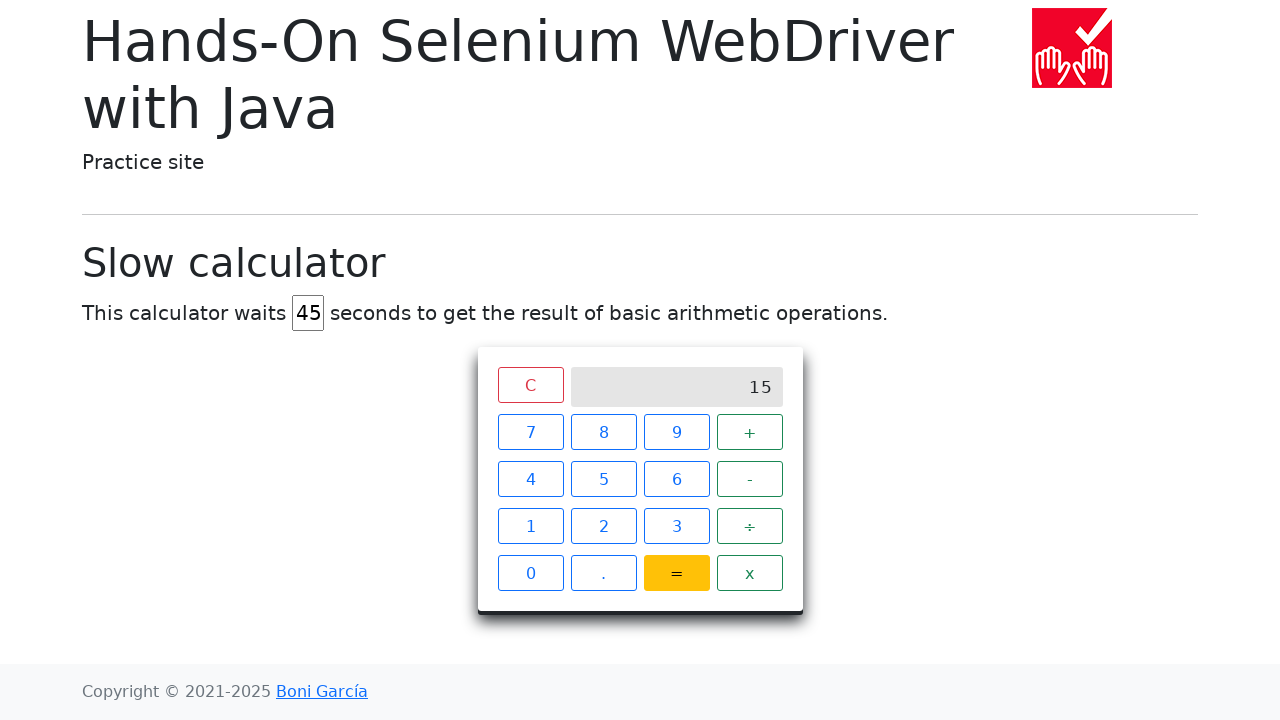

Verified result equals 15
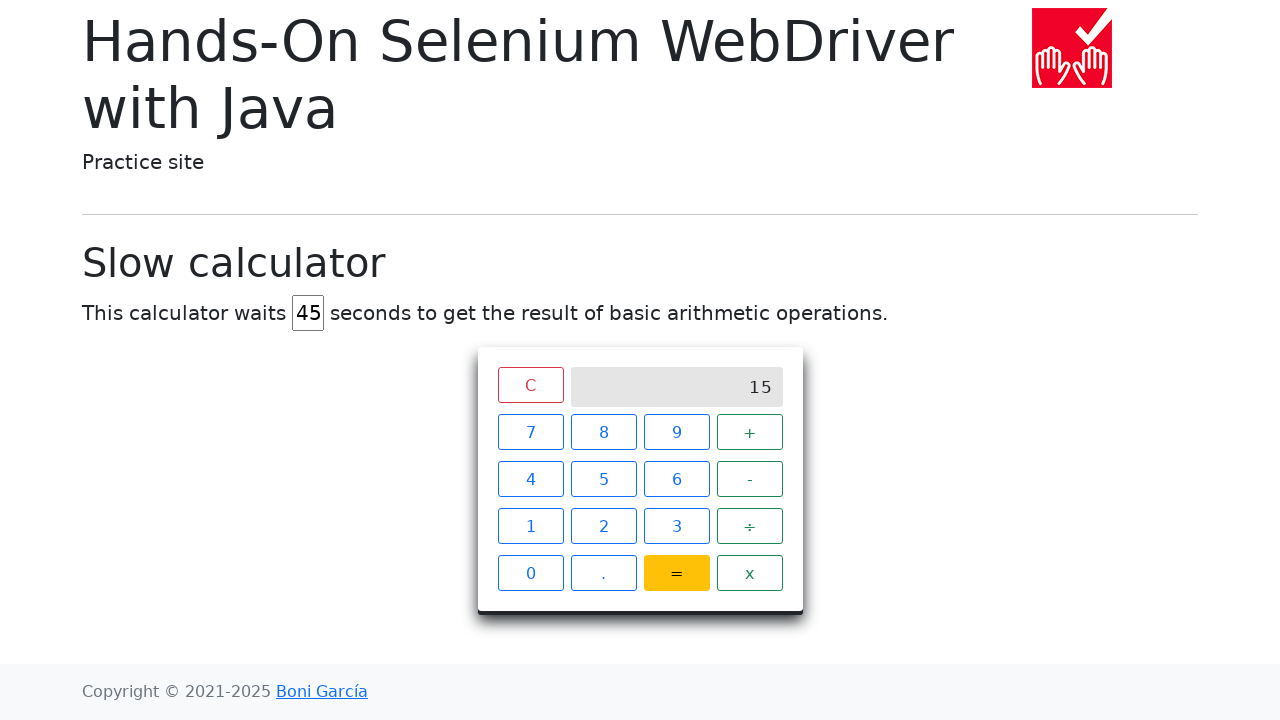

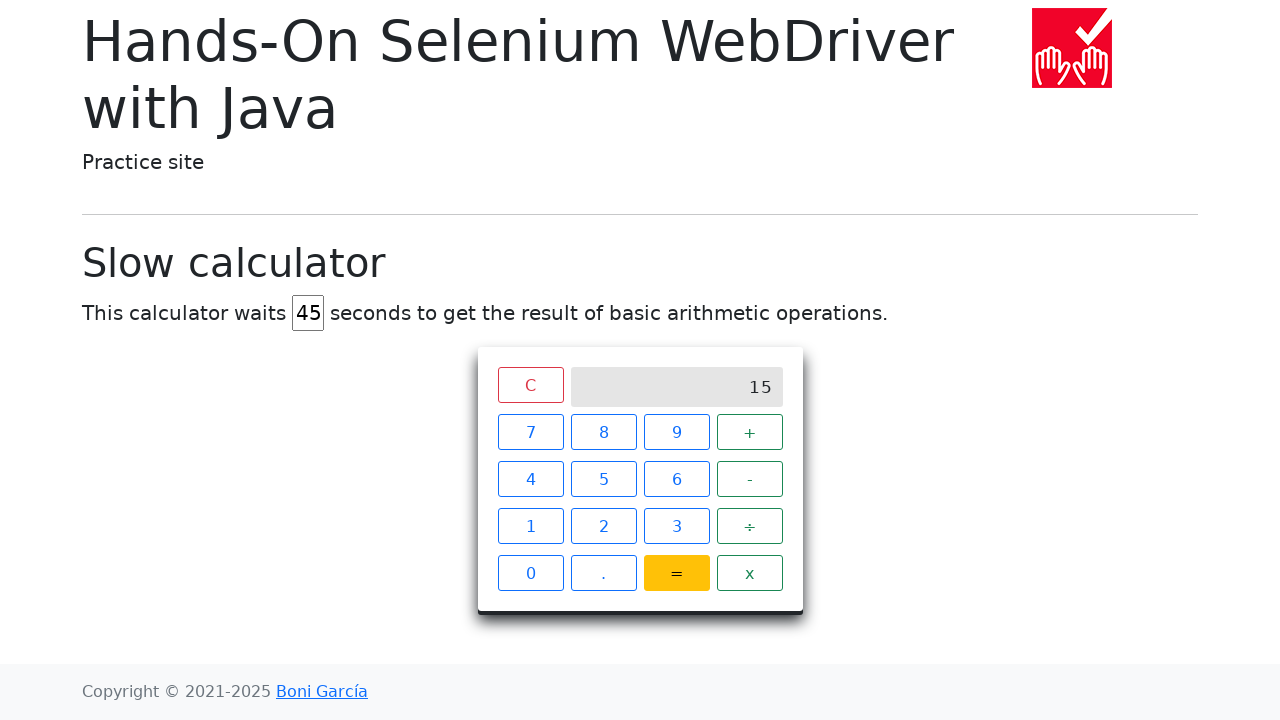